Tests adding a product (Cucumber) to the shopping cart on a practice e-commerce site by clicking the add to cart button

Starting URL: https://rahulshettyacademy.com/seleniumPractise/#/

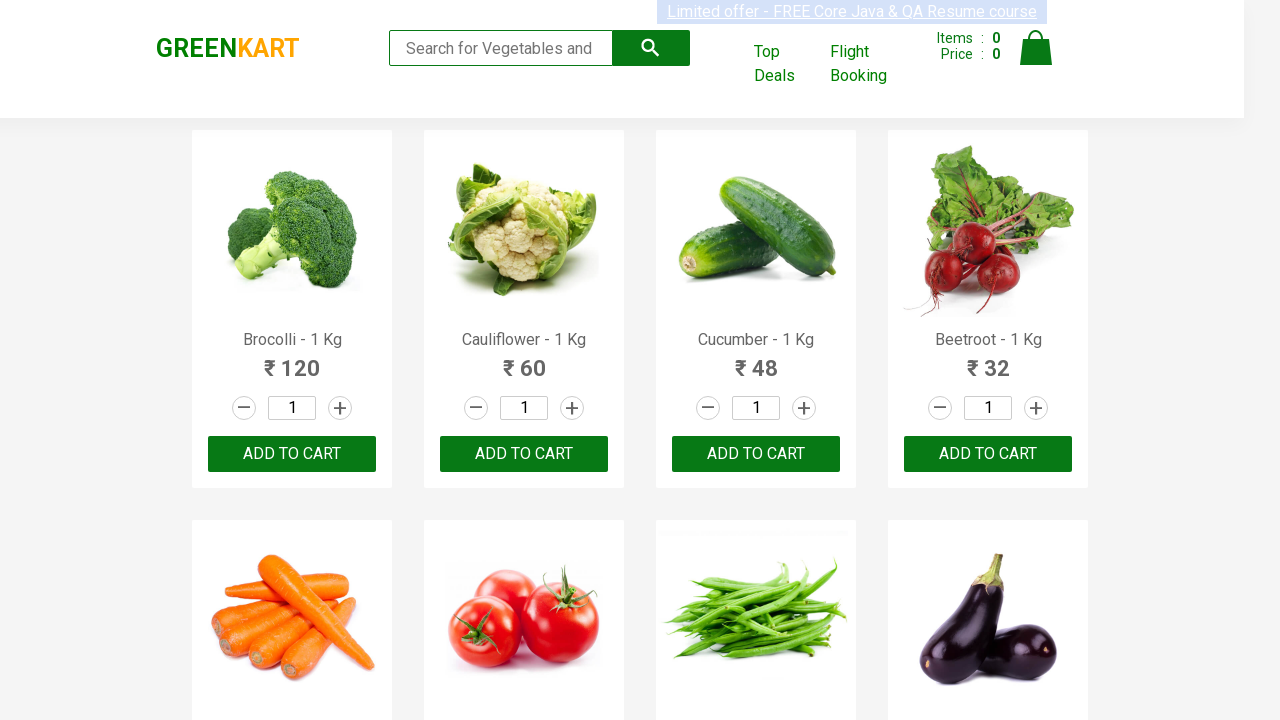

Navigated to practice e-commerce site
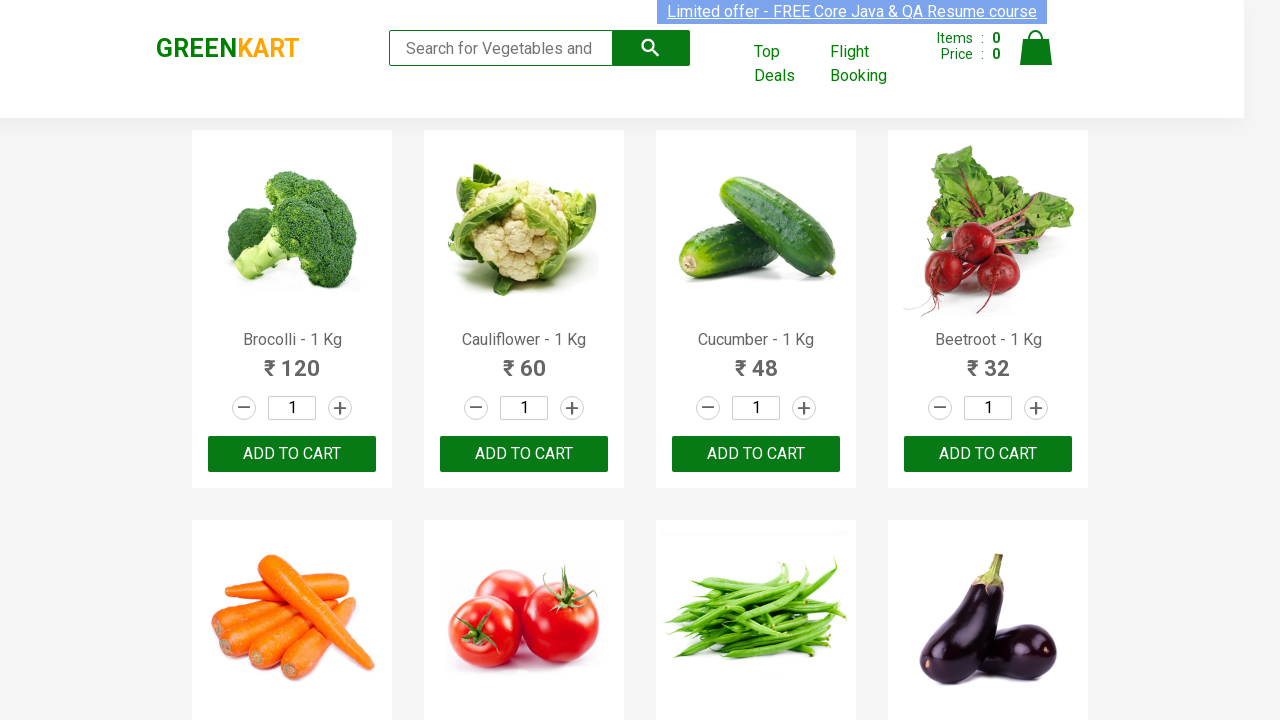

Clicked add to cart button for Cucumber product at (756, 454) on xpath=//div/div/div[3]/h4/parent::div/div/button
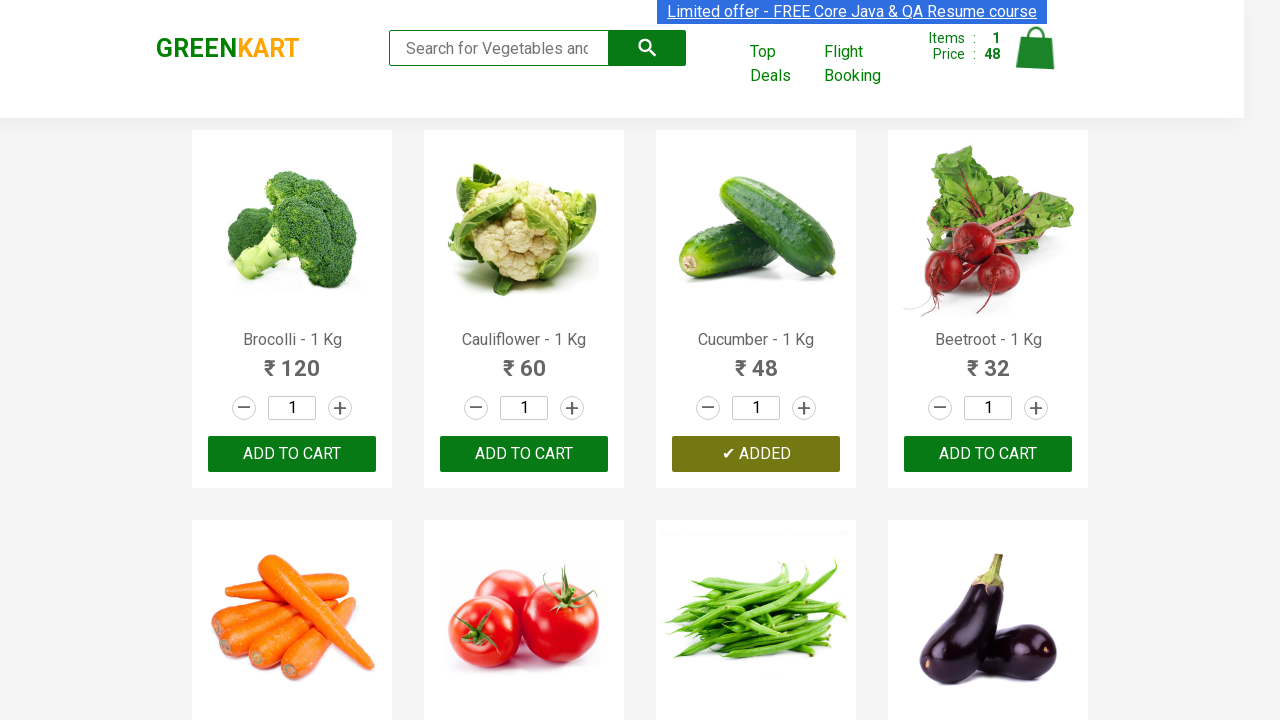

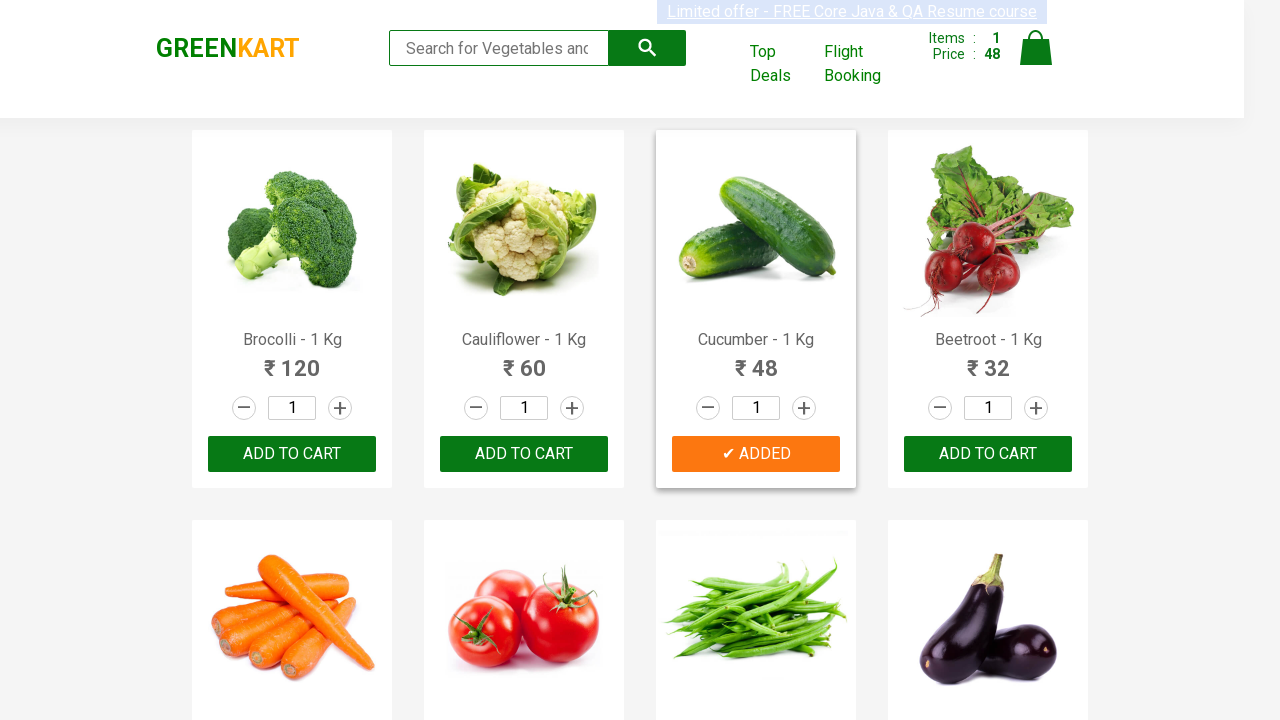